Navigates to a Blogspot blog page and verifies it loads successfully

Starting URL: https://anivia9001s.blogspot.com

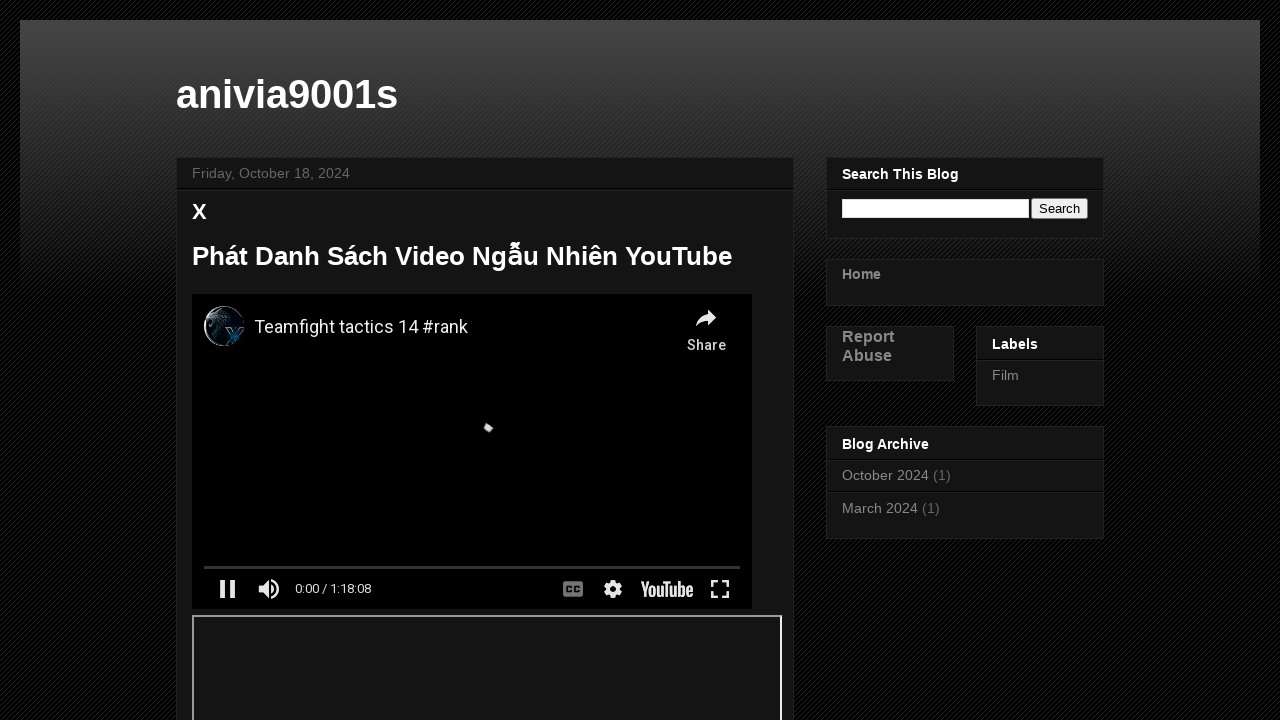

Waited for page DOM content to load
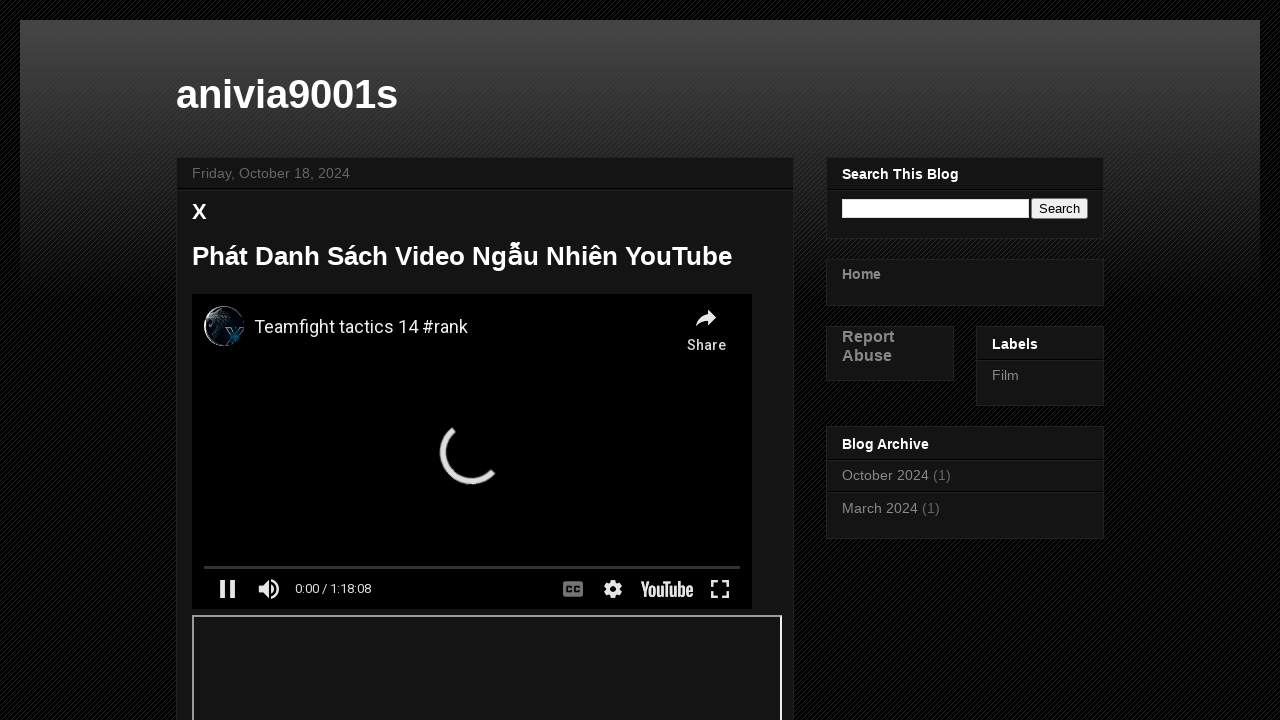

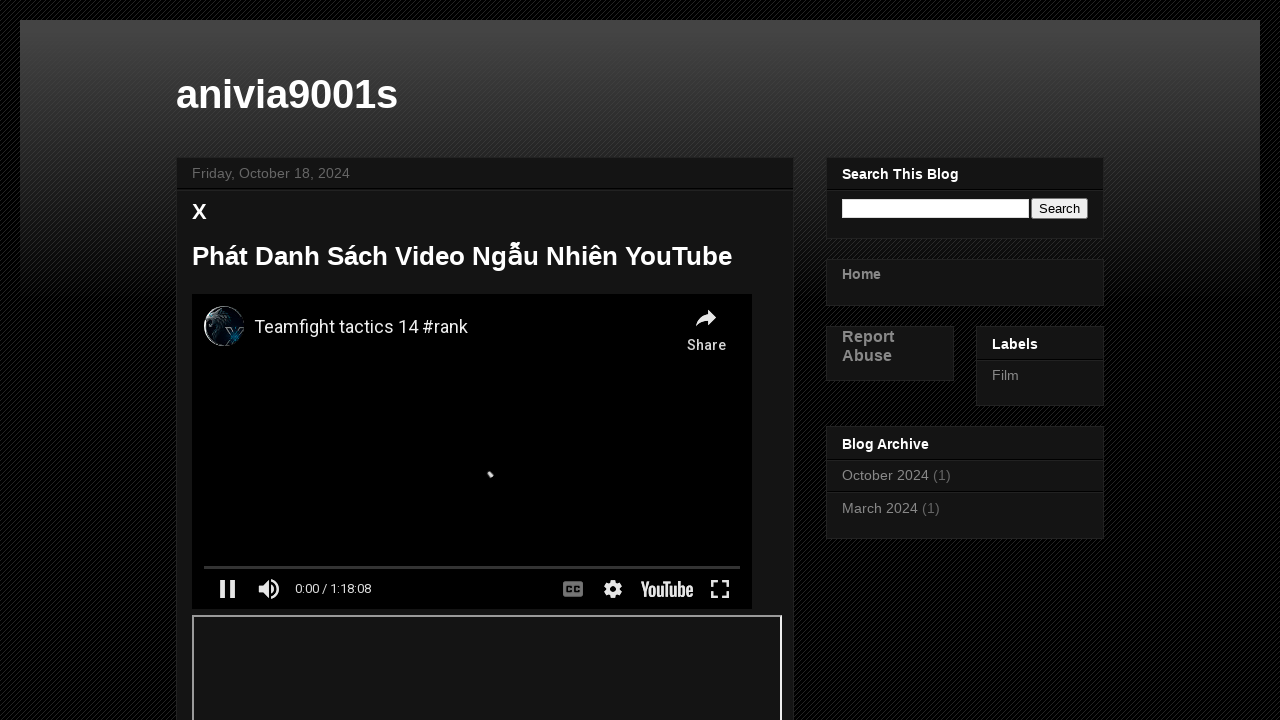